Tests browser window functionality by clicking a button that opens a new browser window

Starting URL: https://demoqa.com/browser-windows

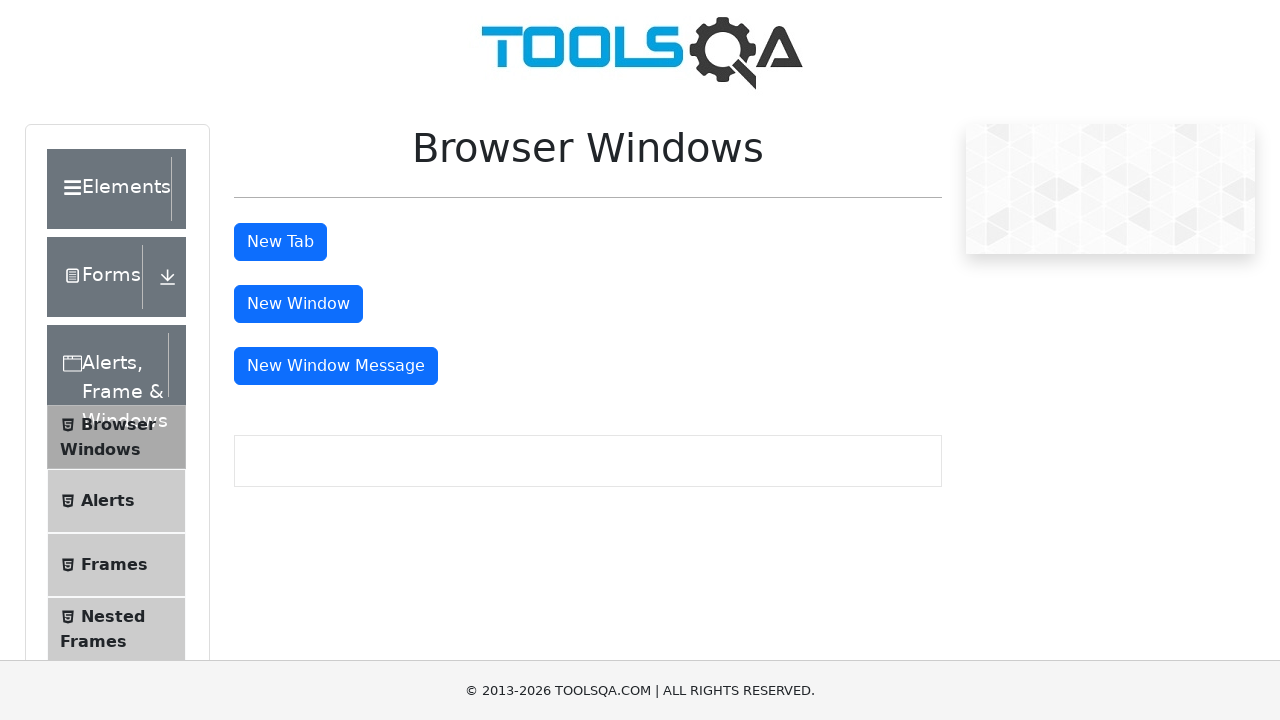

Clicked button to open new browser window at (298, 304) on #windowButton
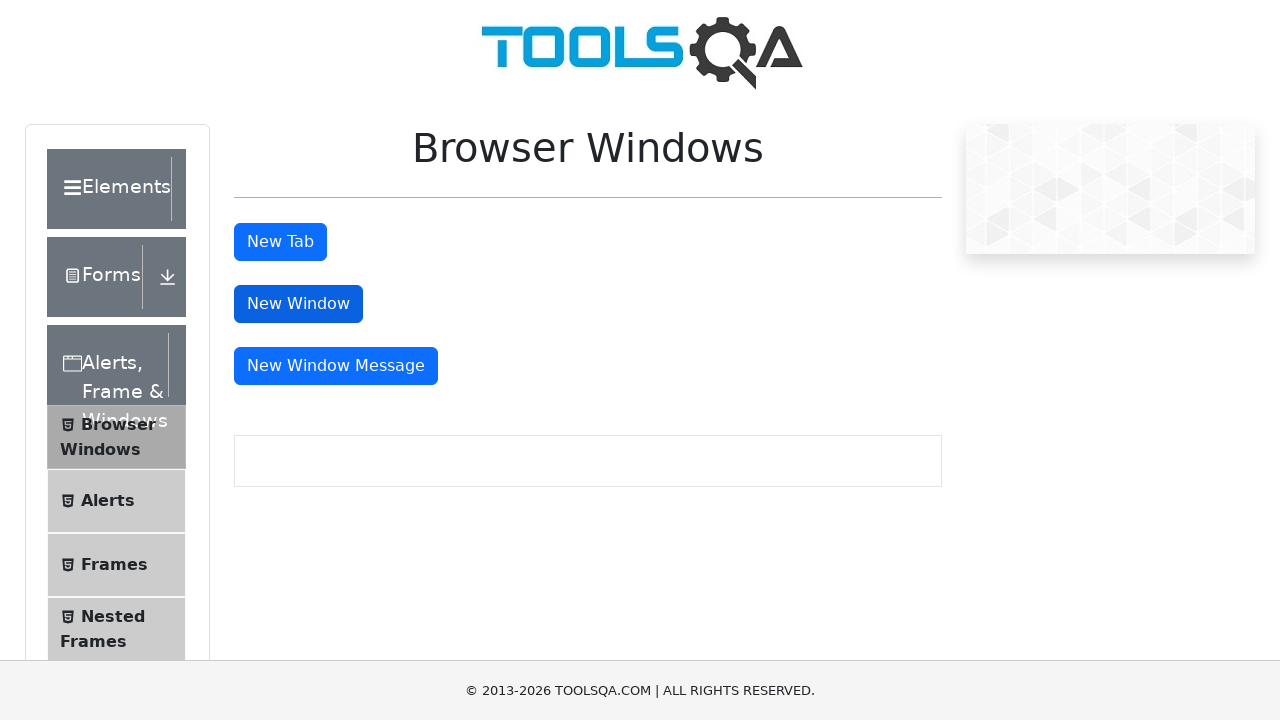

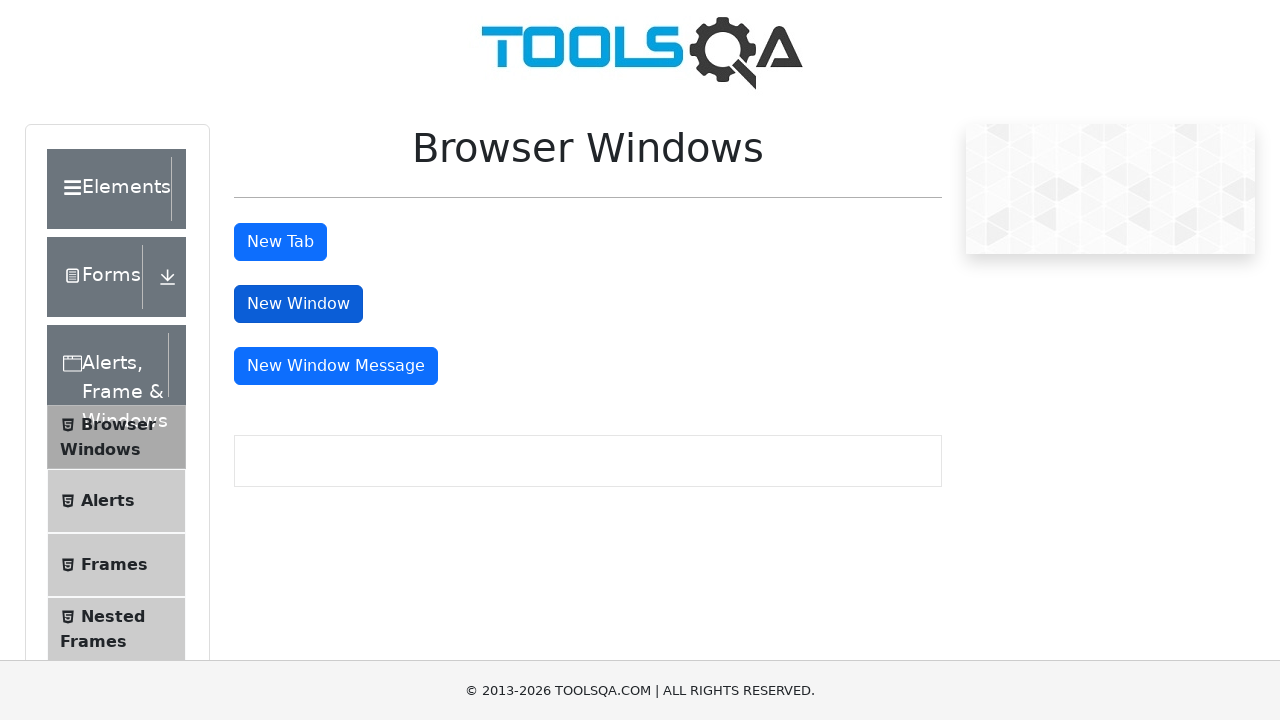